Tests using comma-separated CSS selectors to match multiple conditions (OR logic)

Starting URL: https://academy.naveenautomationlabs.com/

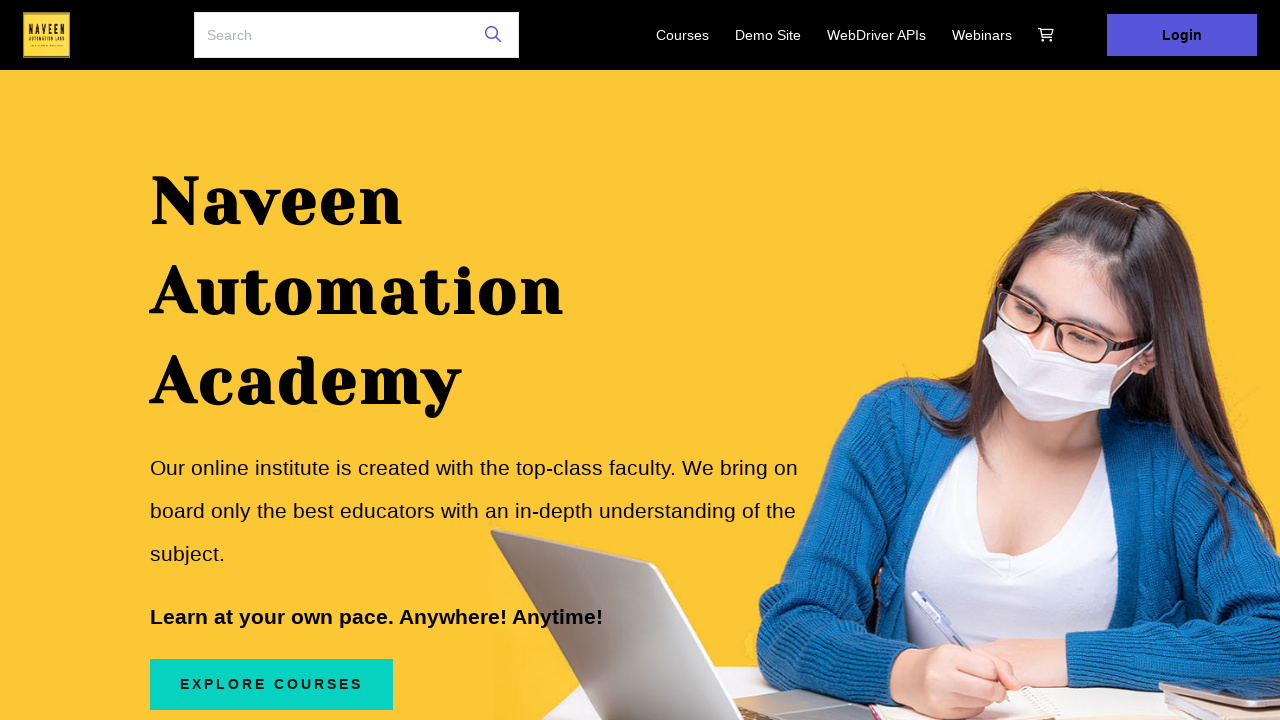

Clicked login link using comma-separated CSS selector to match 'Login' or 'login' text variations at (1182, 35) on a:has-text('Login'), a:has-text('login')
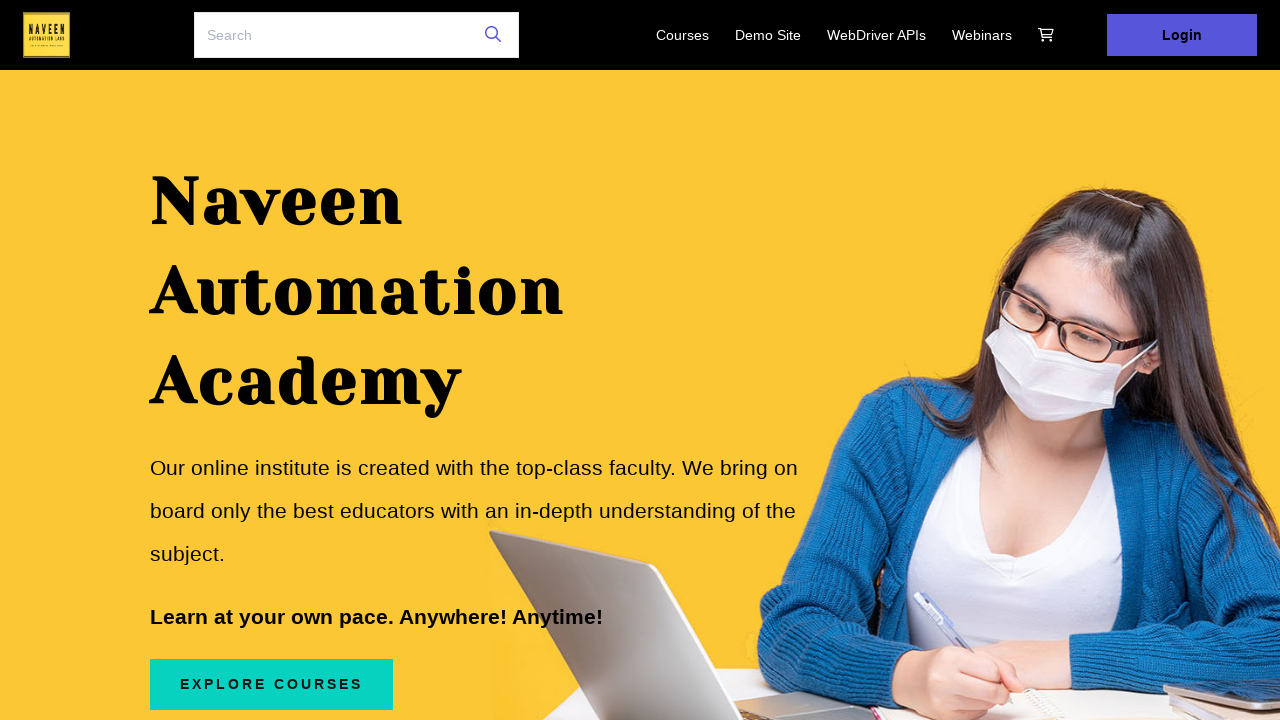

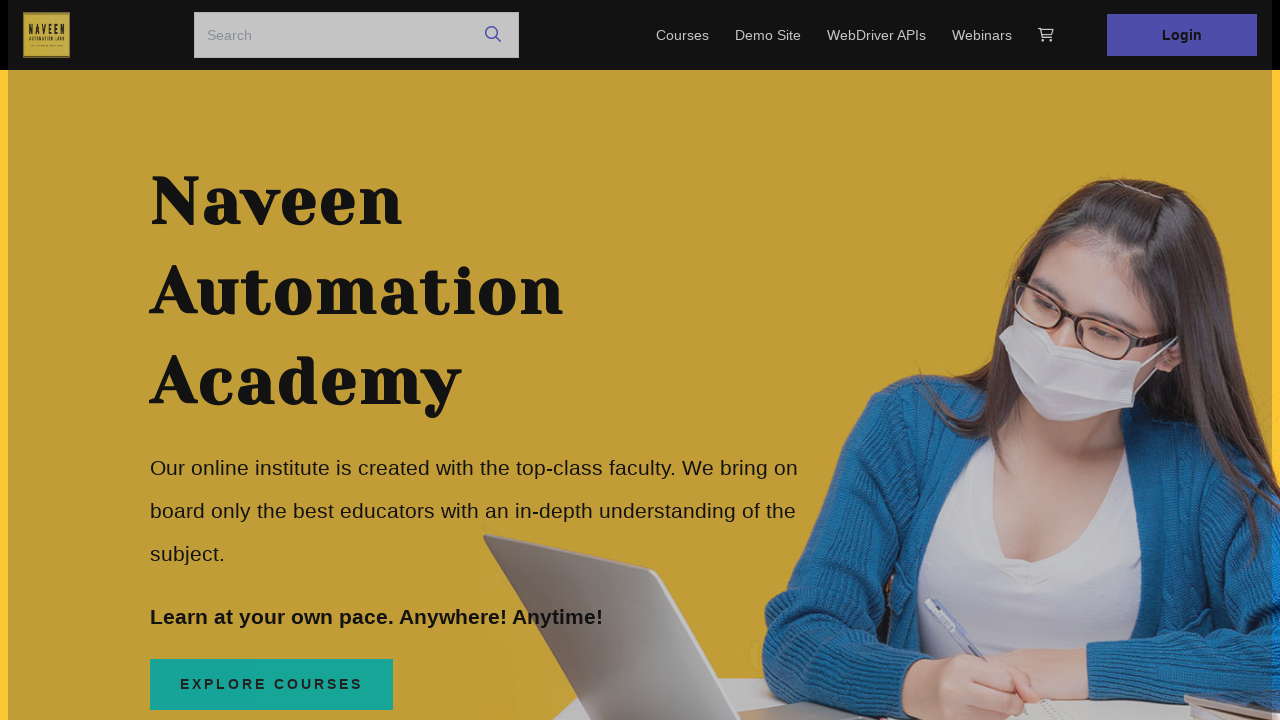